Navigates to the-internet.herokuapp.com and clicks on the last link on the page, demonstrating basic navigation and clicking functionality

Starting URL: http://the-internet.herokuapp.com

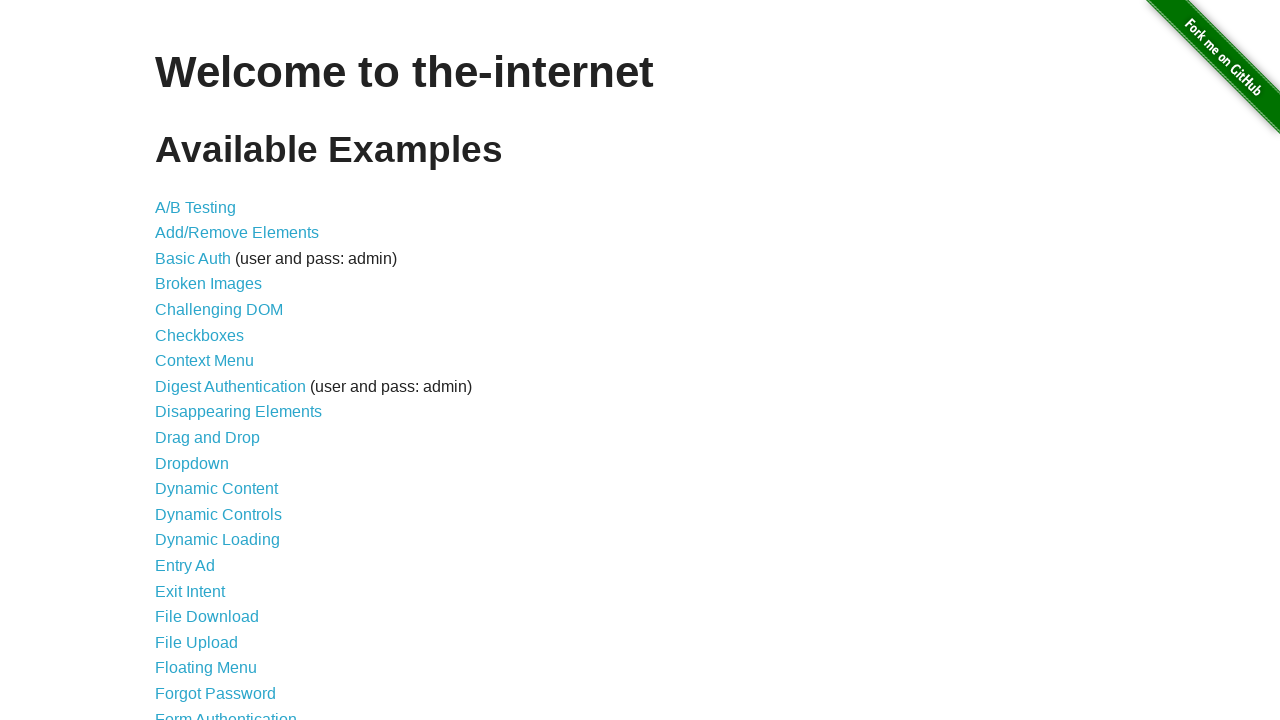

Navigated to the-internet.herokuapp.com
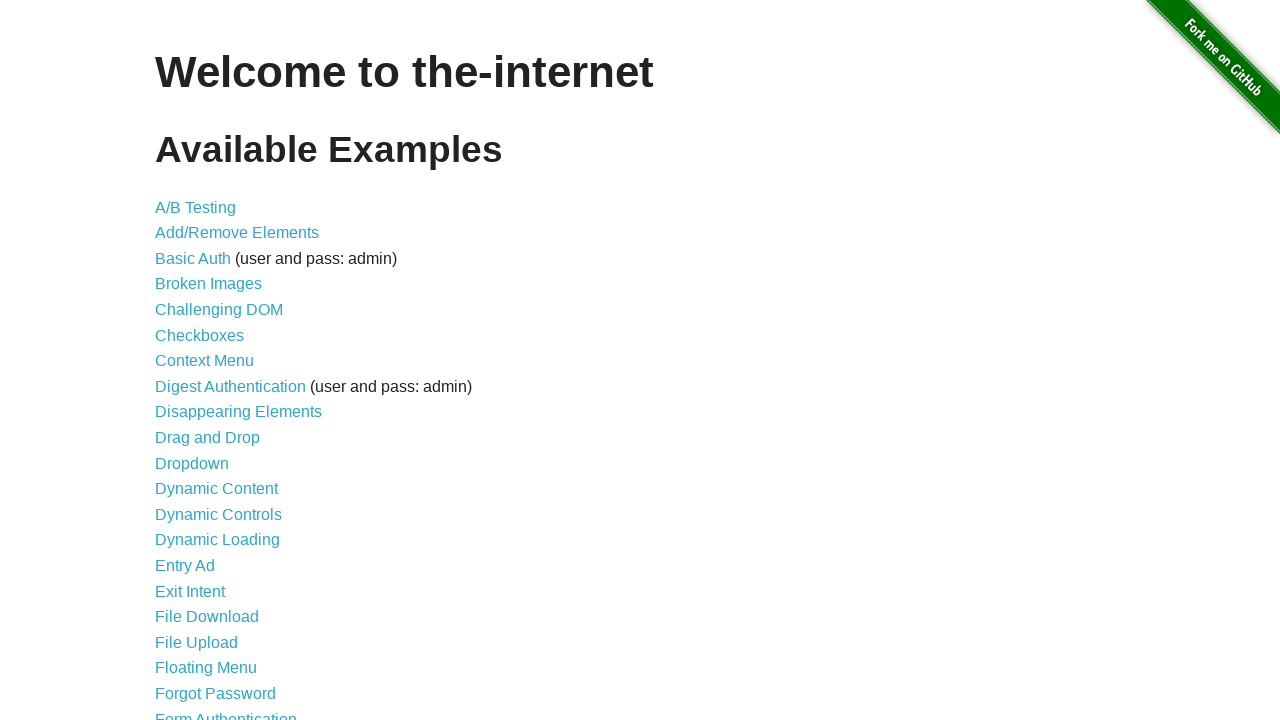

Clicked the last link on the page at (684, 711) on a >> nth=-1
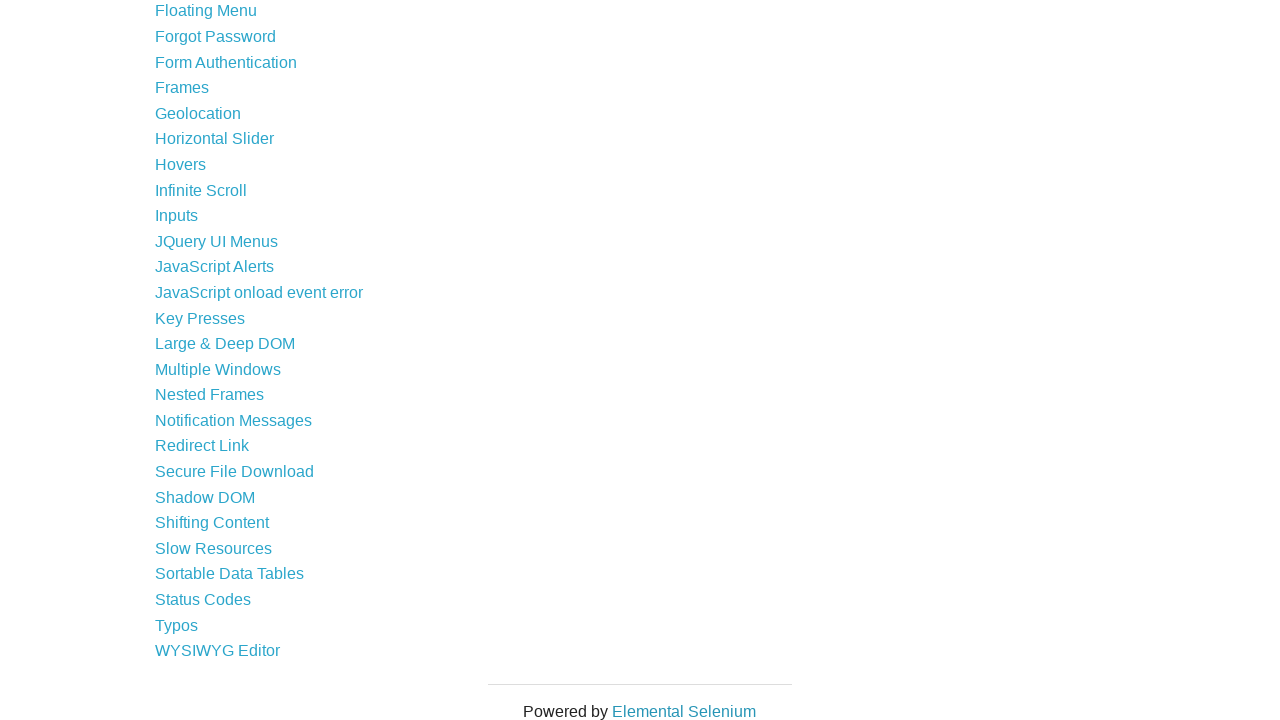

Page navigation completed and network idle
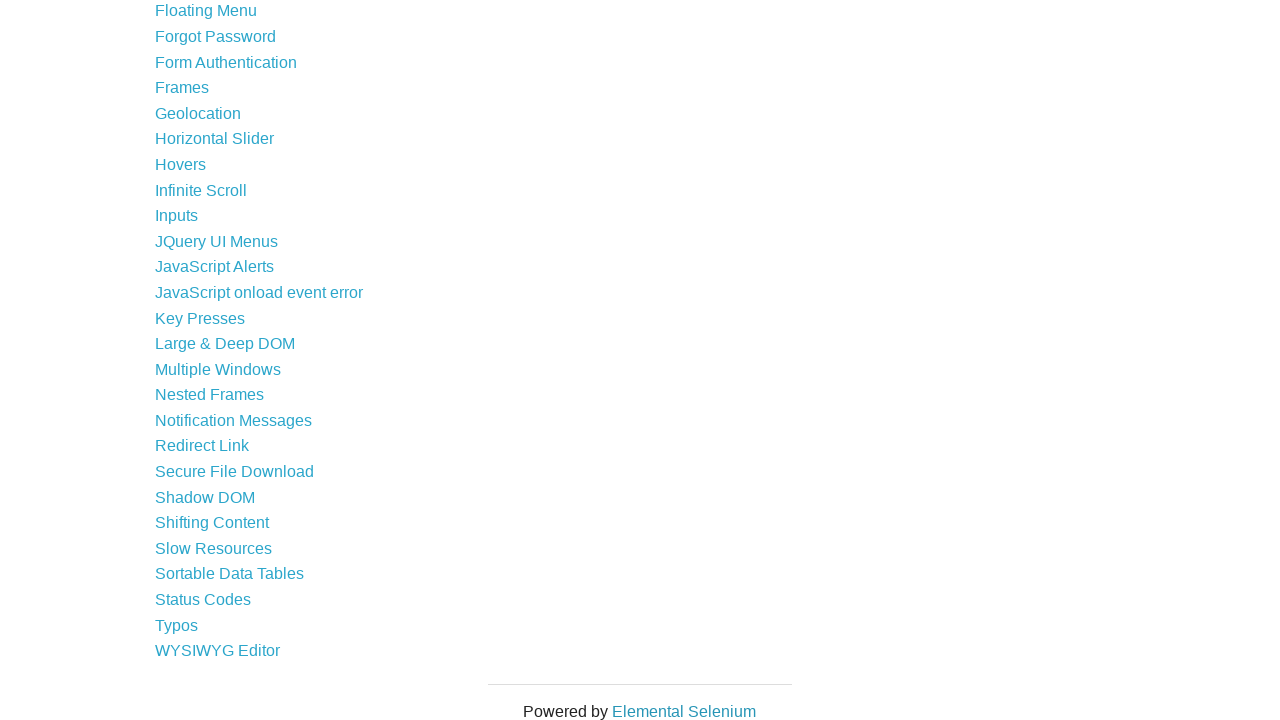

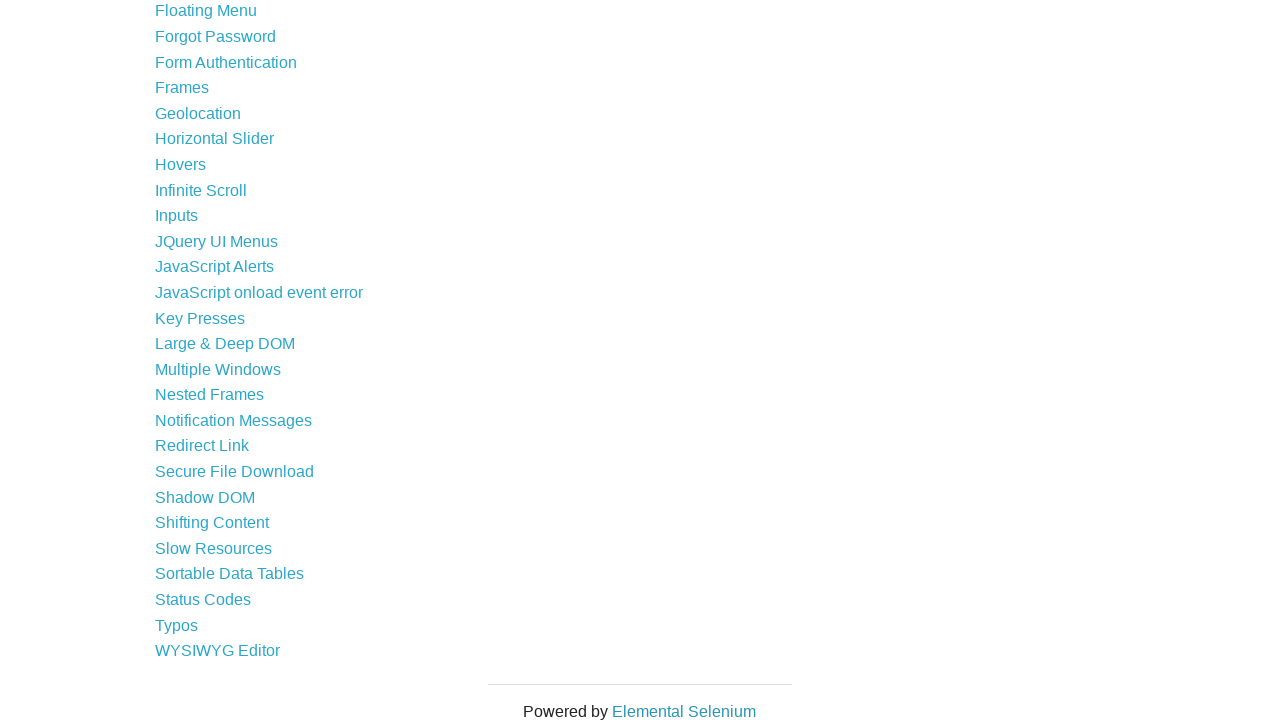